Navigates to a page demonstrating alerts and scrolls down the page by 500 pixels using JavaScript execution

Starting URL: https://letcode.in/alert

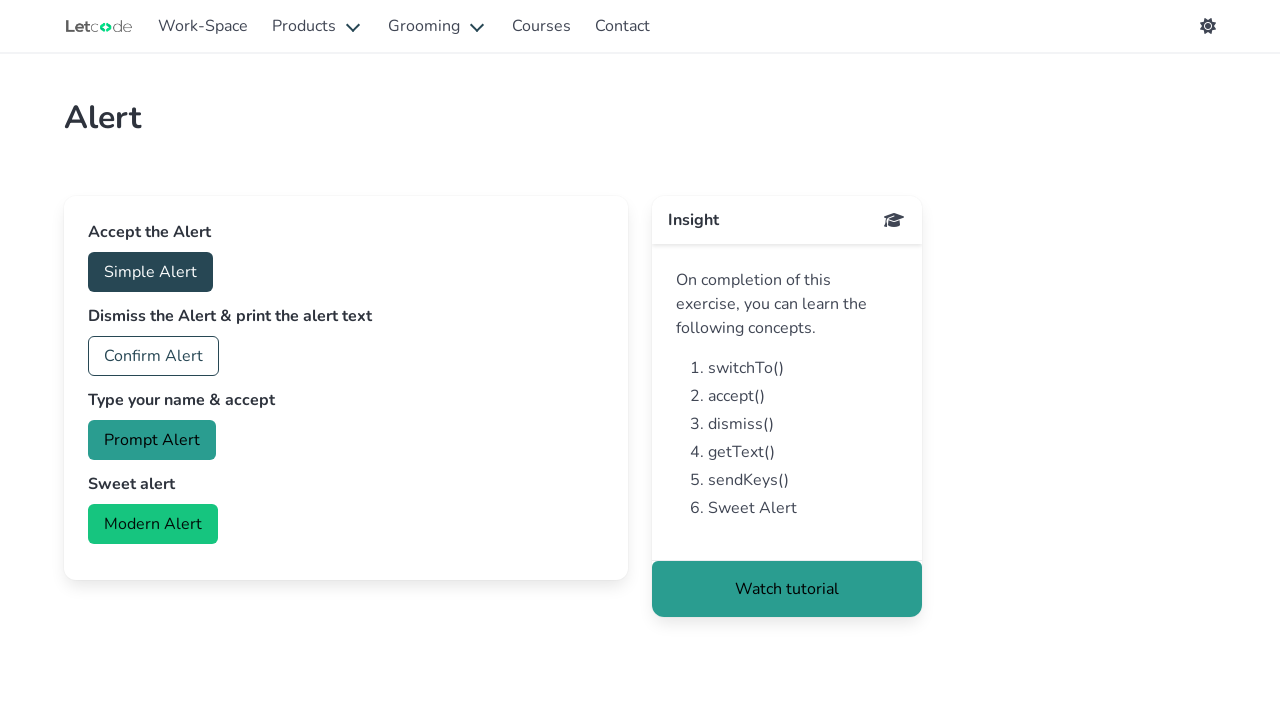

Navigated to alert demonstration page at https://letcode.in/alert
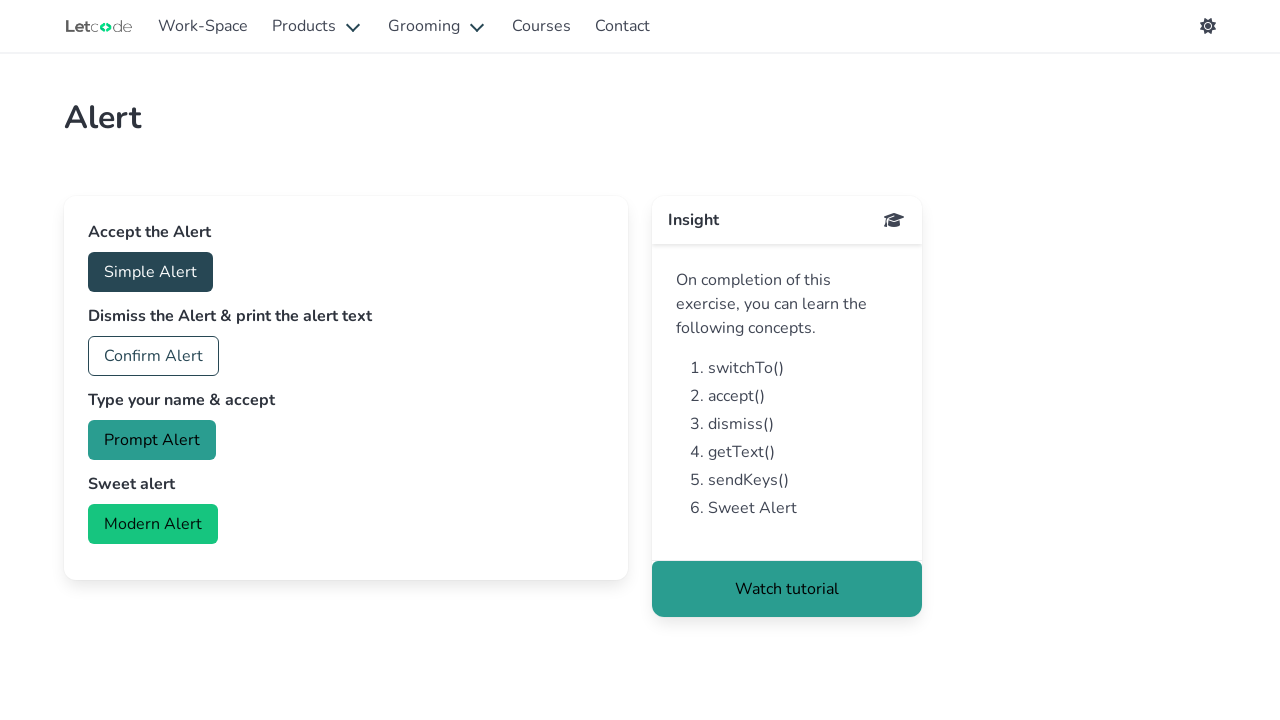

Scrolled down the page by 500 pixels using JavaScript execution
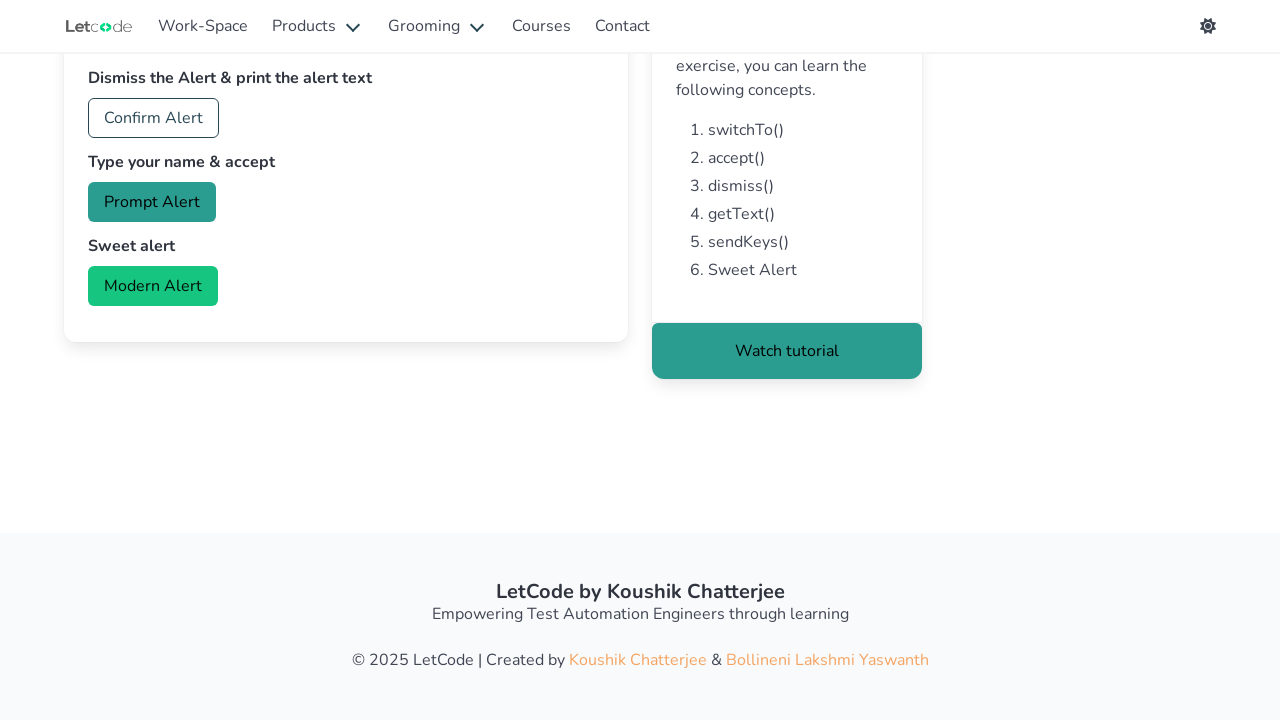

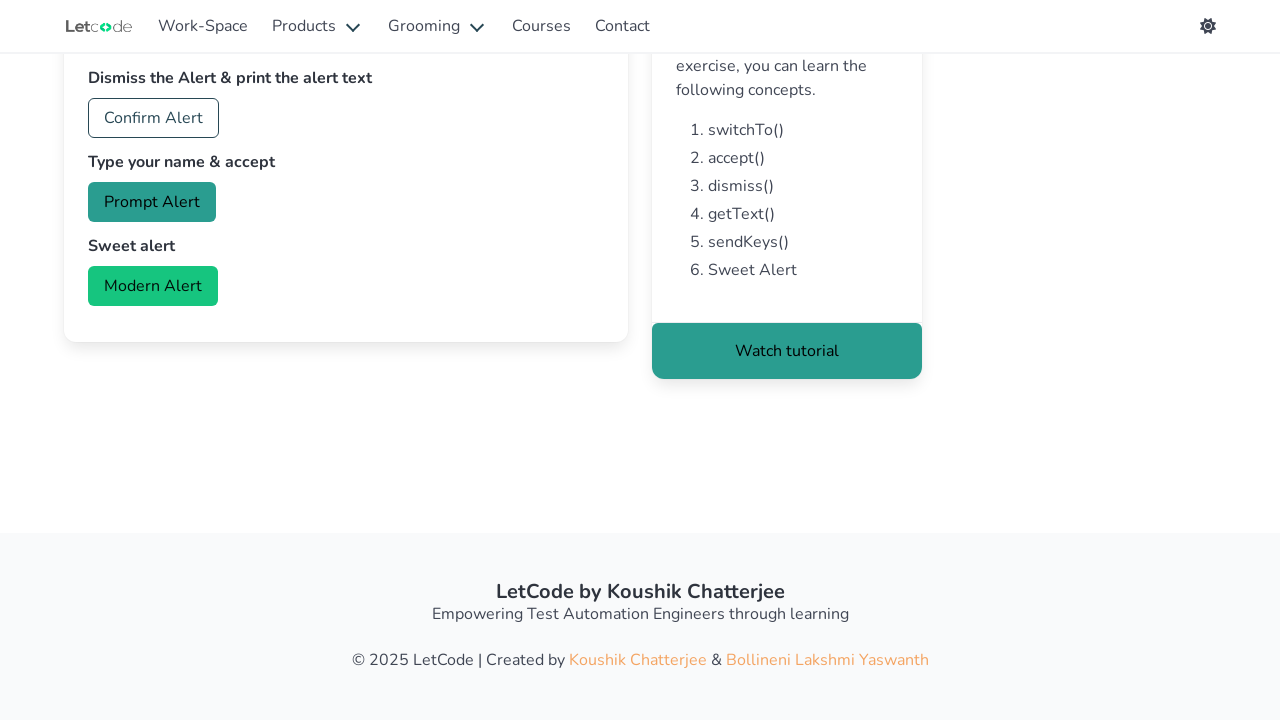